Tests interaction with a product table on a practice page by locating the table element and verifying its structure including rows and columns

Starting URL: http://qaclickacademy.com/practice.php

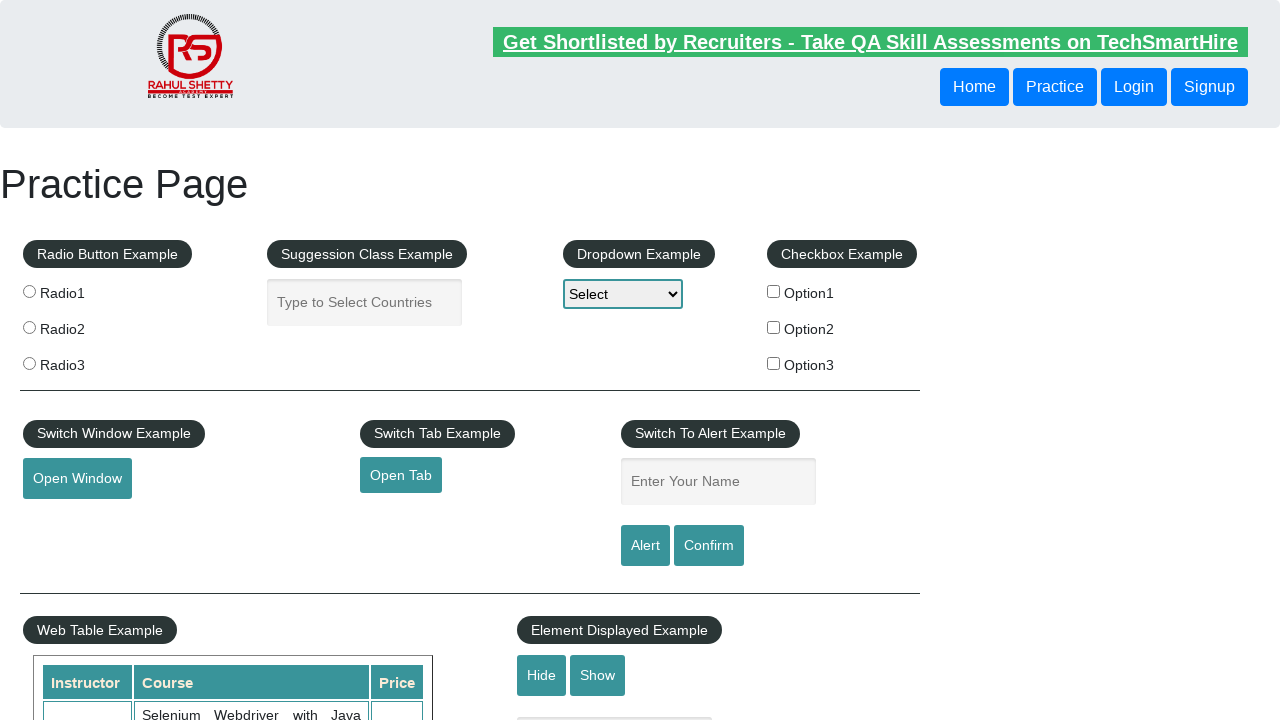

Waited for product table to be visible
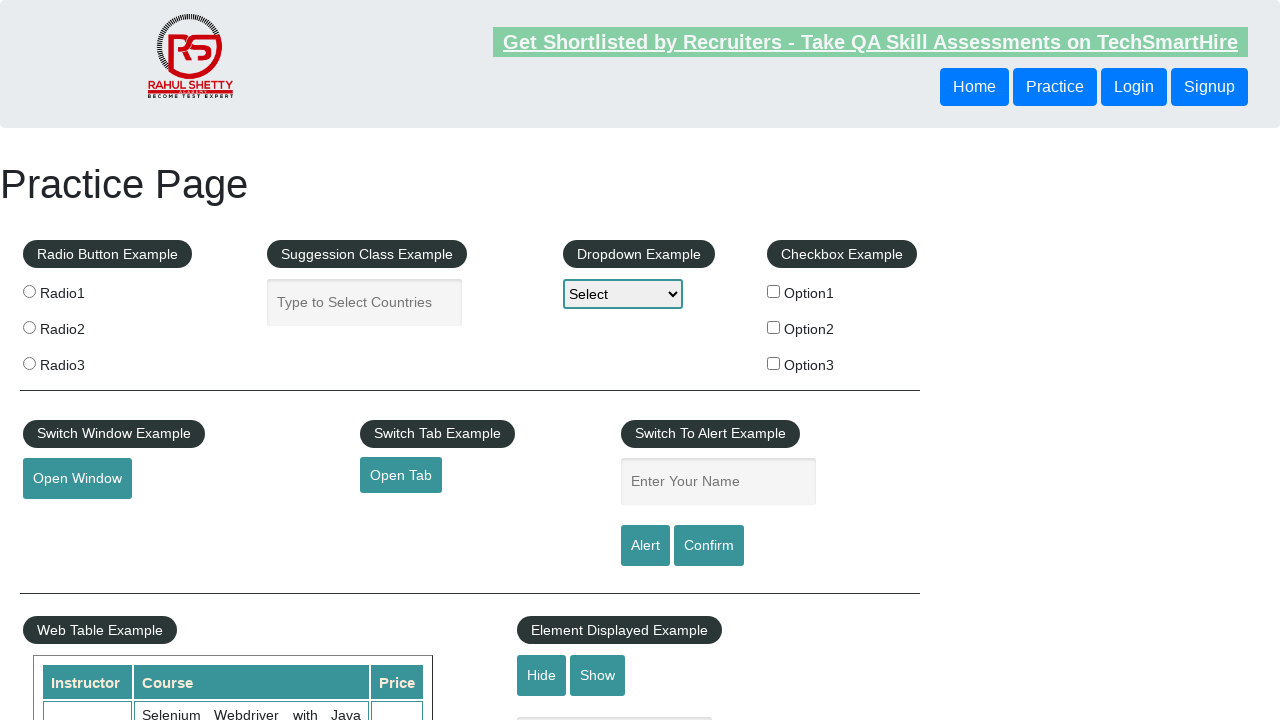

Located product table element
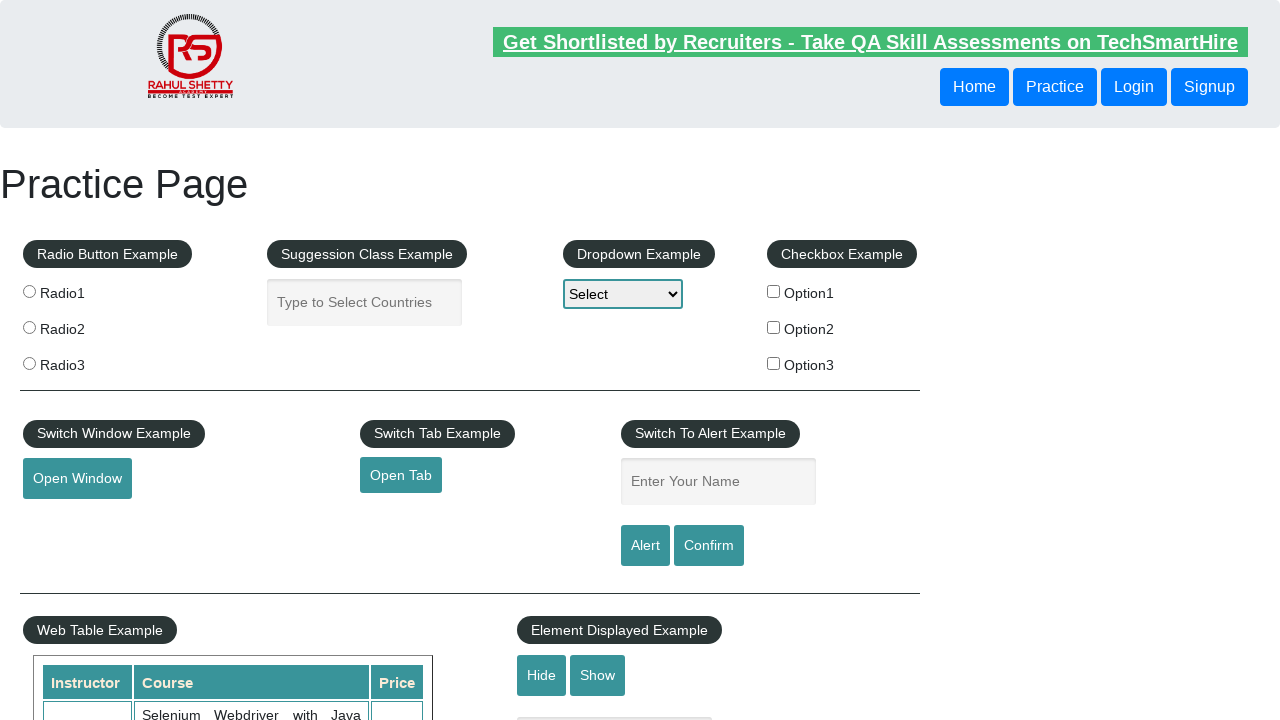

Verified first table row exists
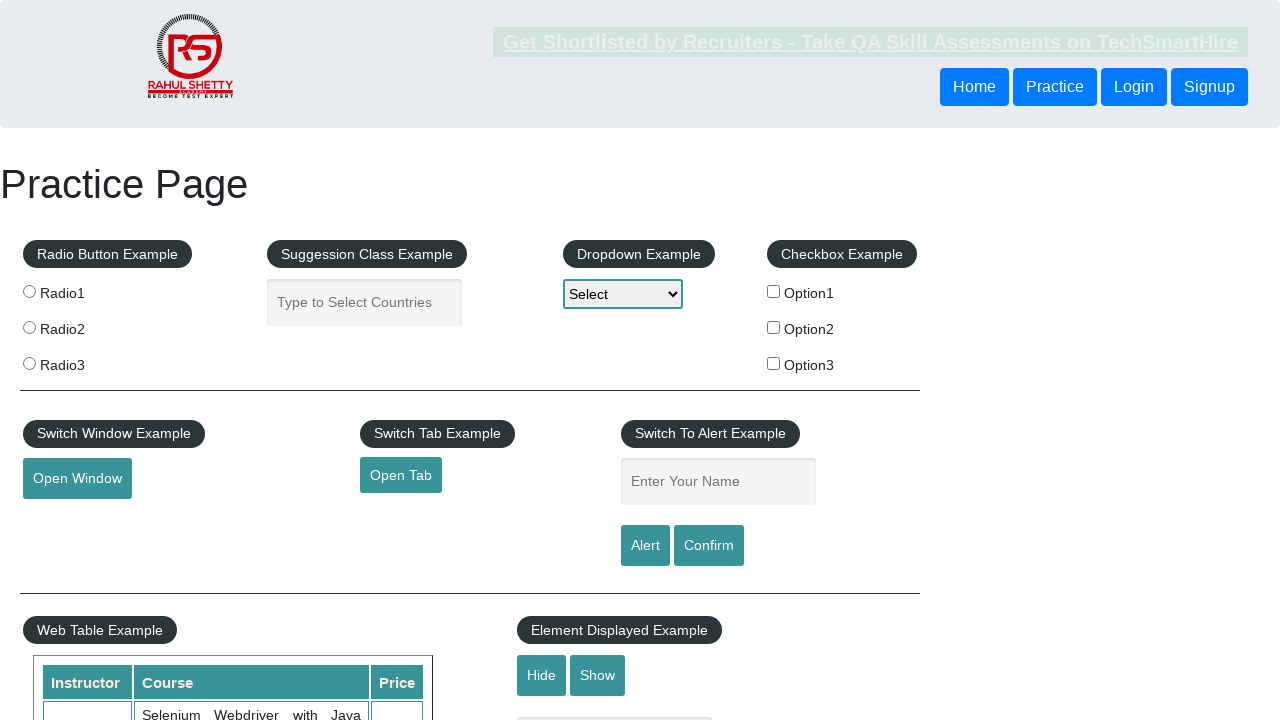

Verified header columns exist in first row
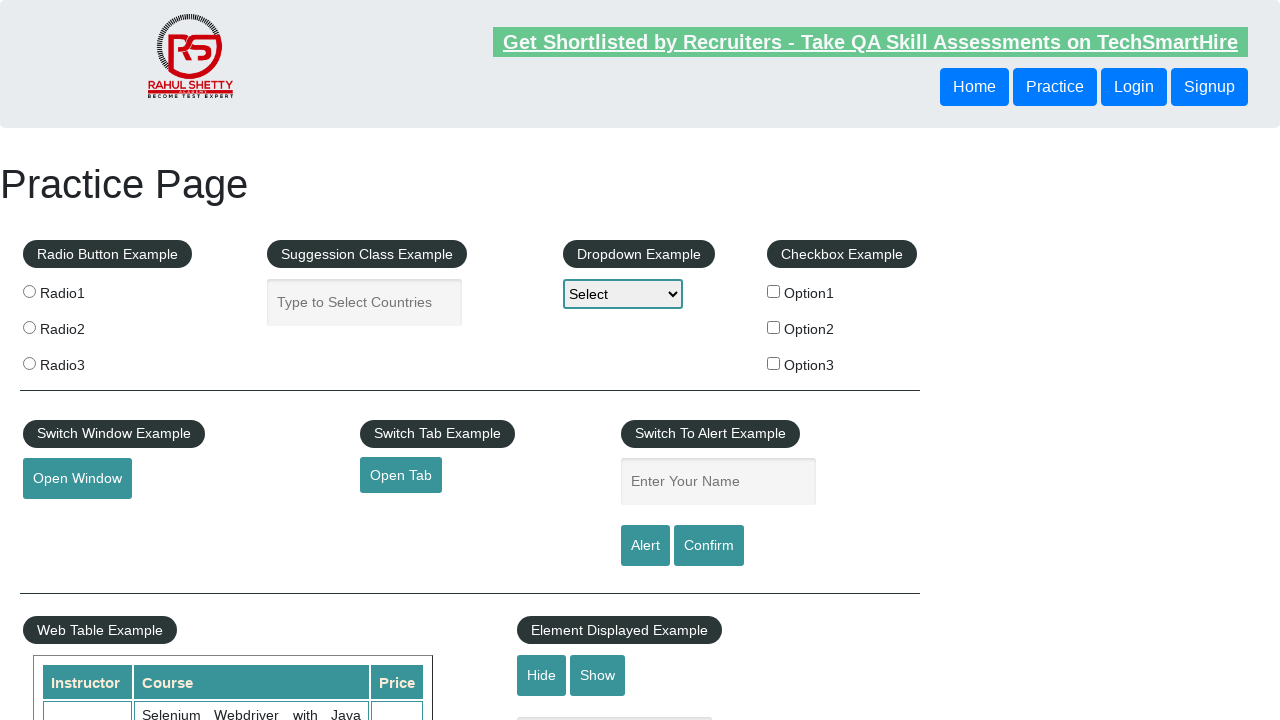

Verified third row contains data cells
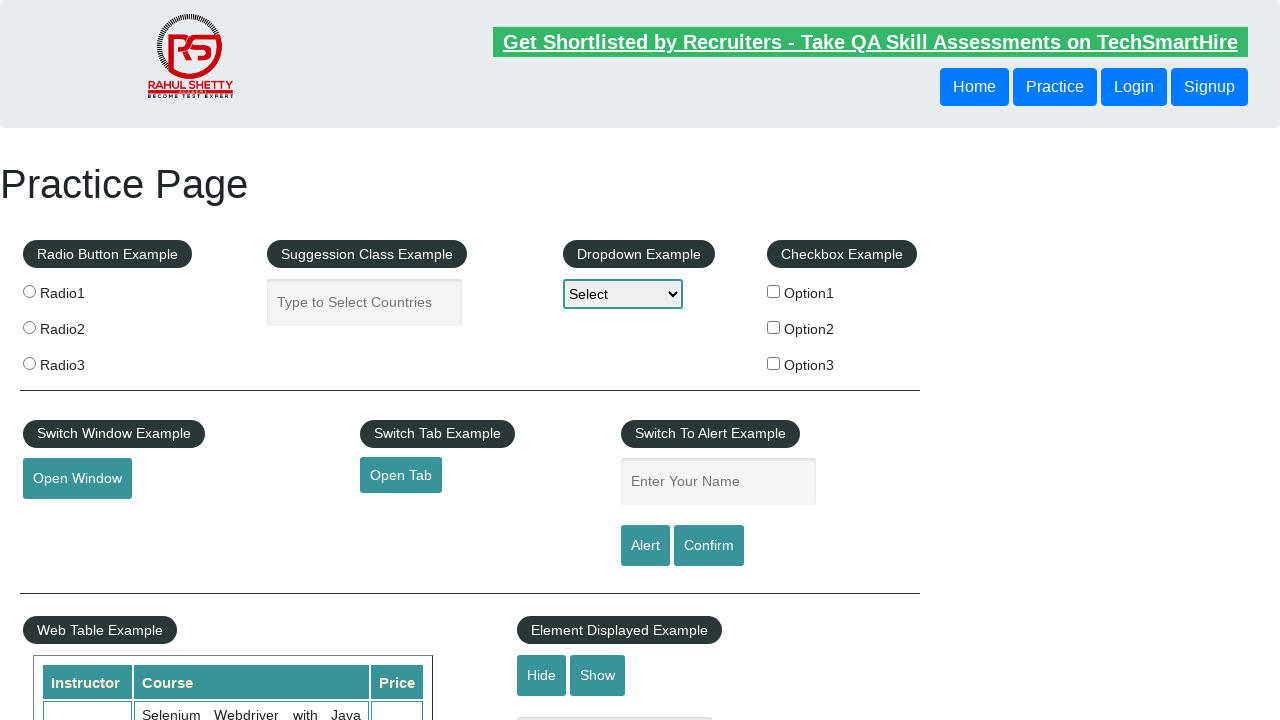

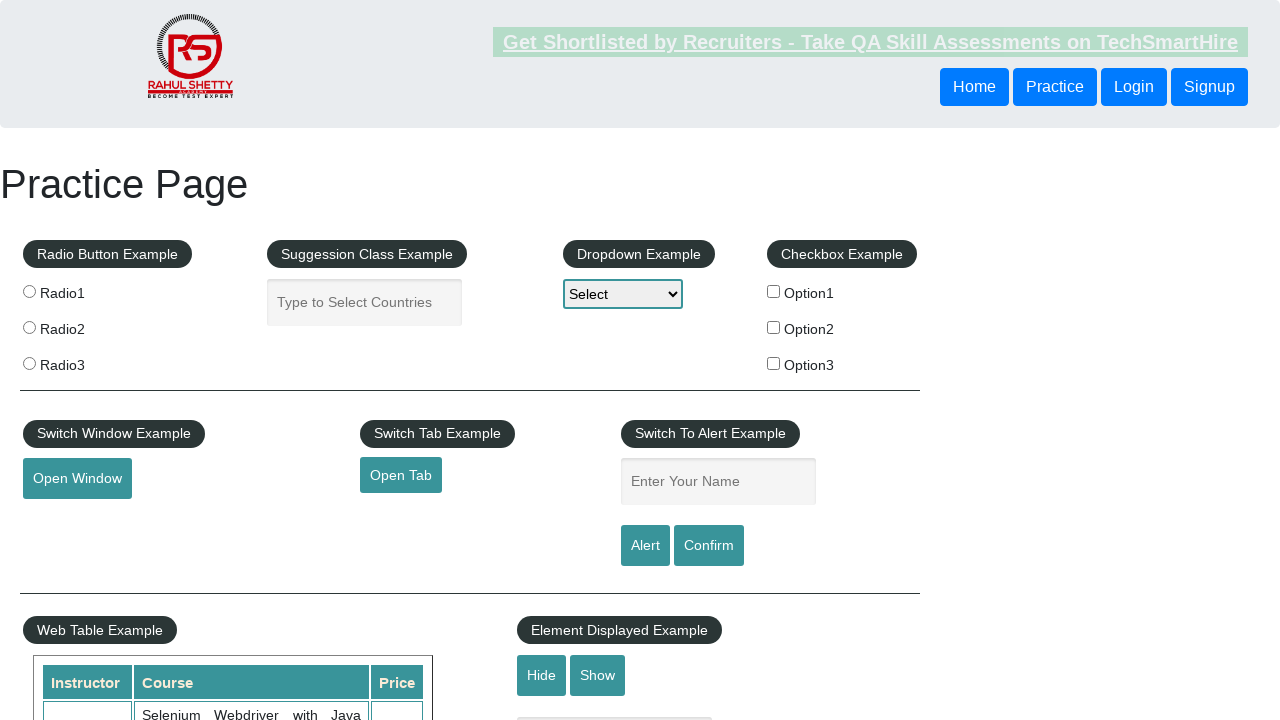